Tests alert functionality by entering a name in a text field, triggering an alert, and verifying the alert contains the entered name

Starting URL: https://rahulshettyacademy.com/AutomationPractice/

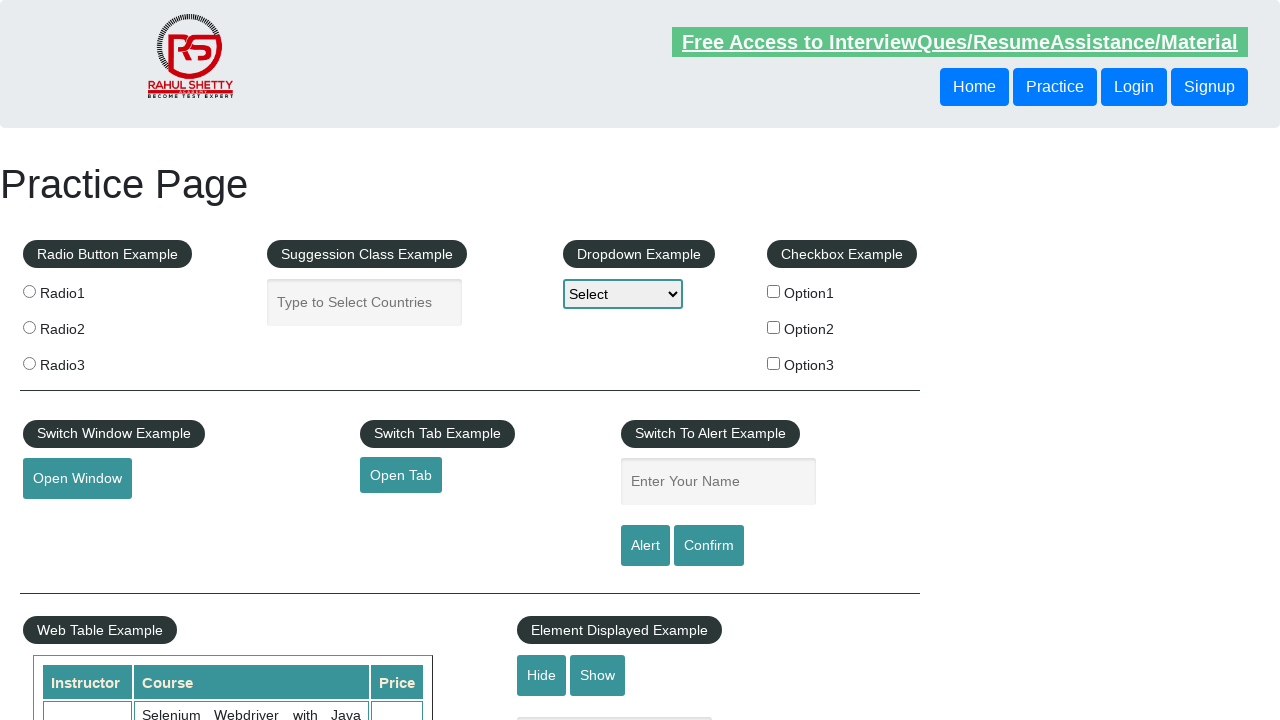

Filled name field with 'Milica' on #name
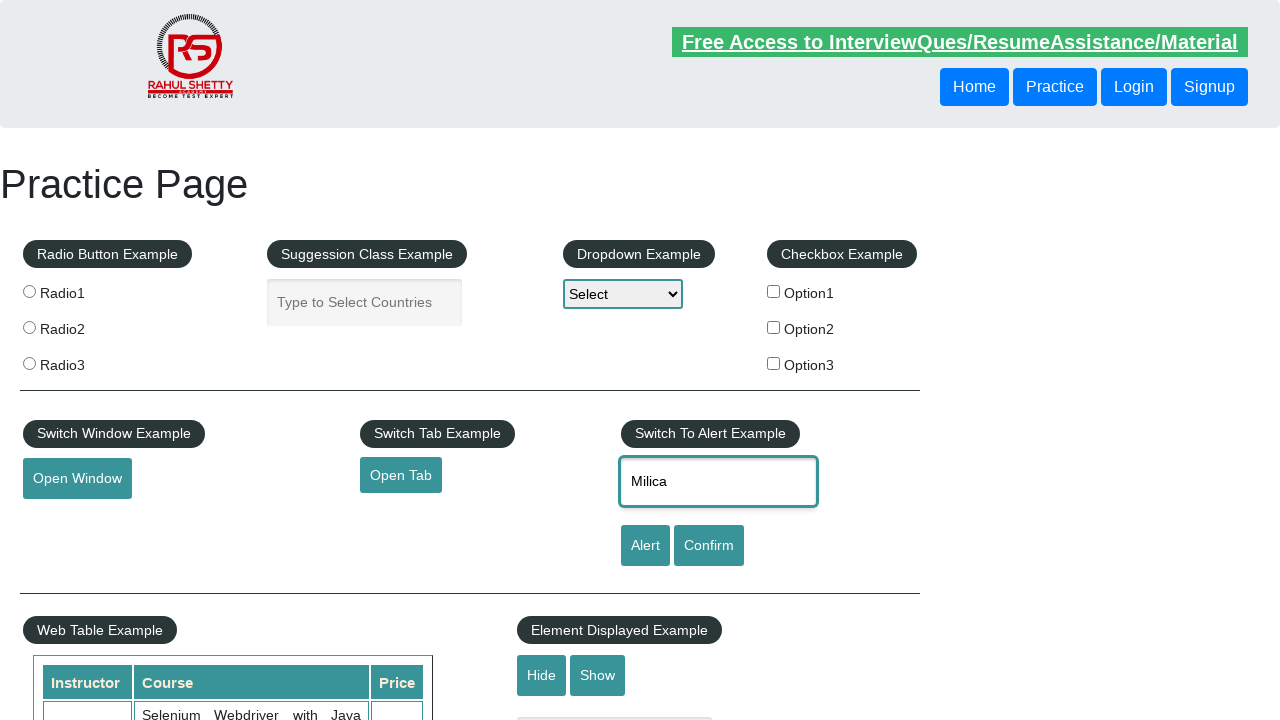

Clicked alert button to trigger alert dialog at (645, 546) on #alertbtn
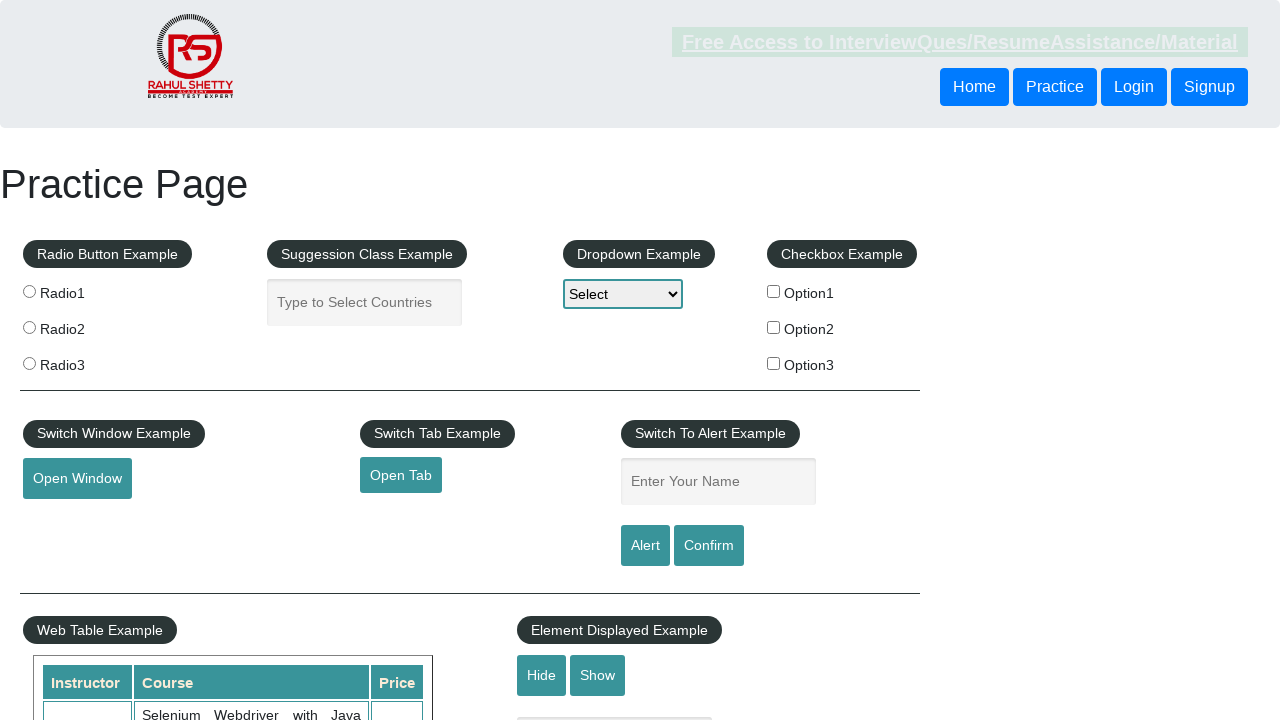

Alert dialog accepted
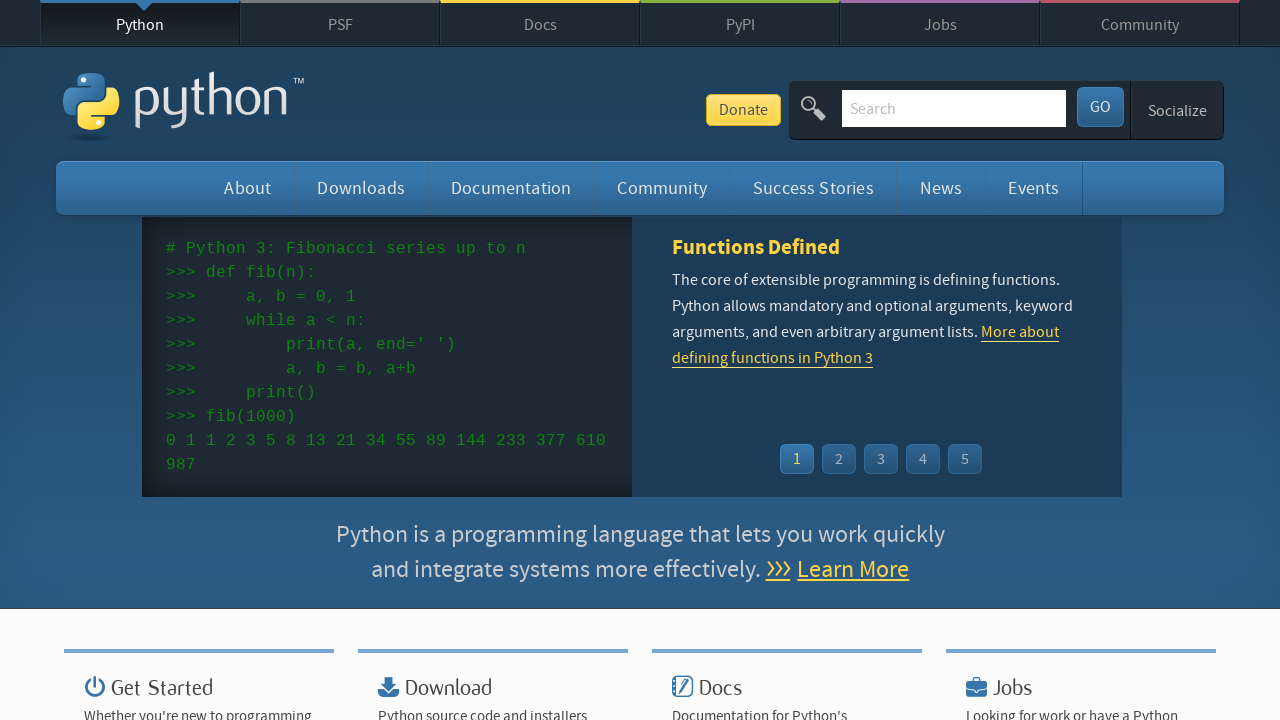

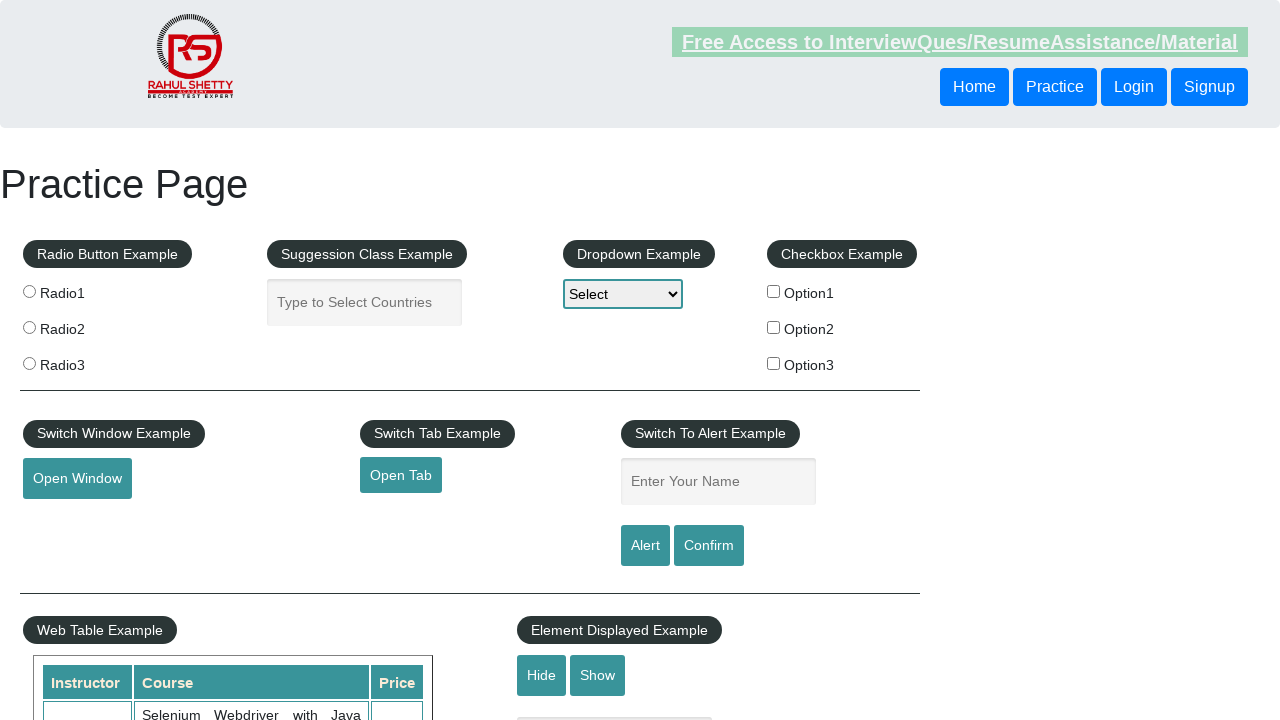